Tests that comments are displayed in the correct order with matching usernames and comment text

Starting URL: https://qacommentsapp.ccbp.tech/

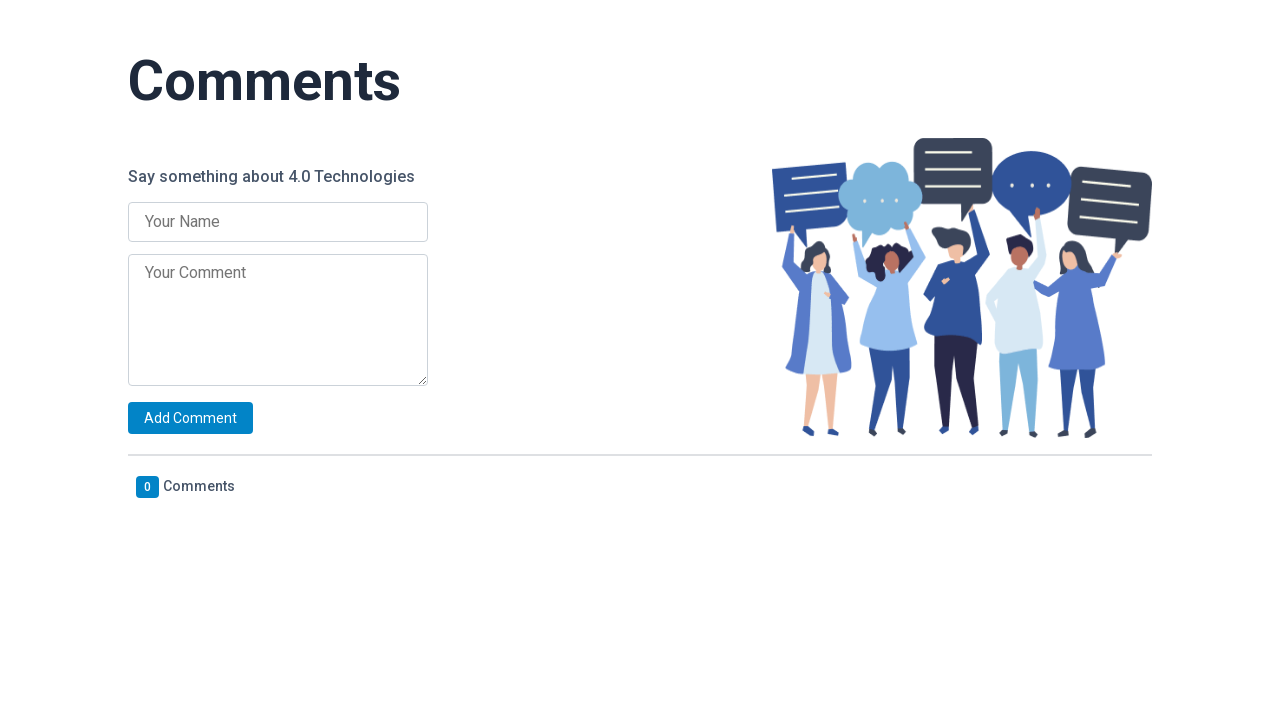

Filled name input with 'Sai' on .name-input
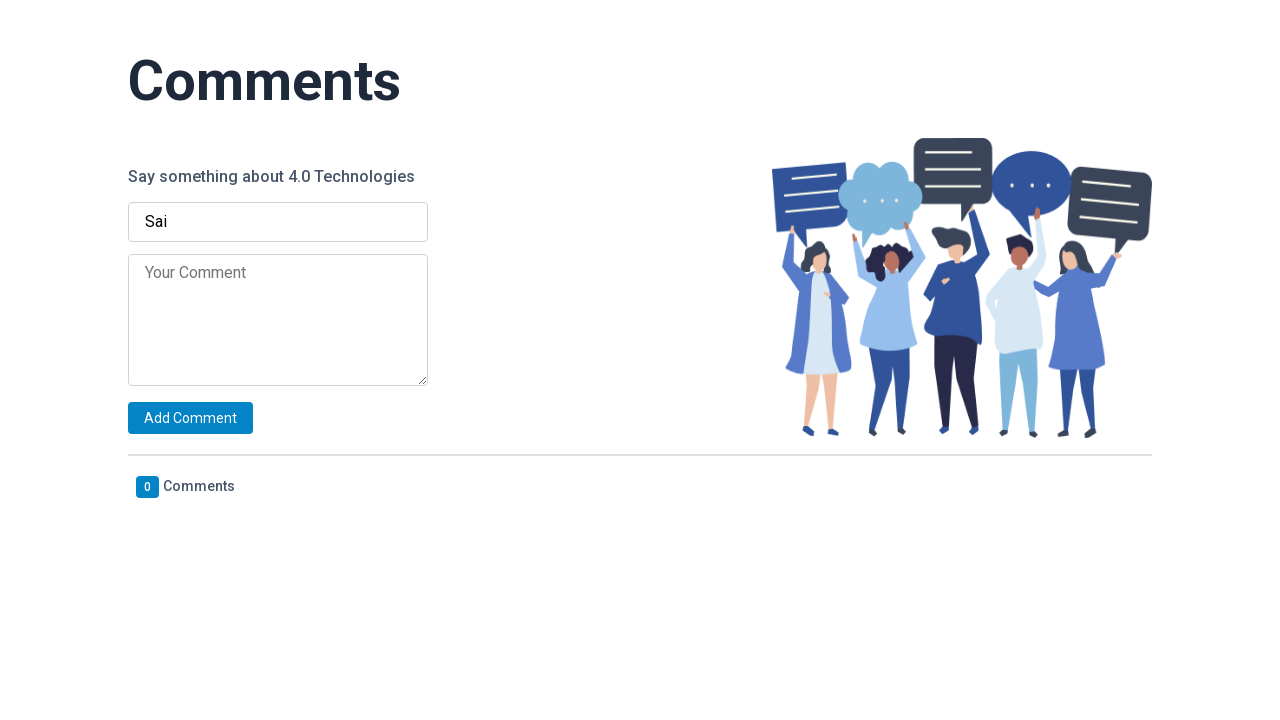

Filled comment input with 'Iam software developer' on .comment-input
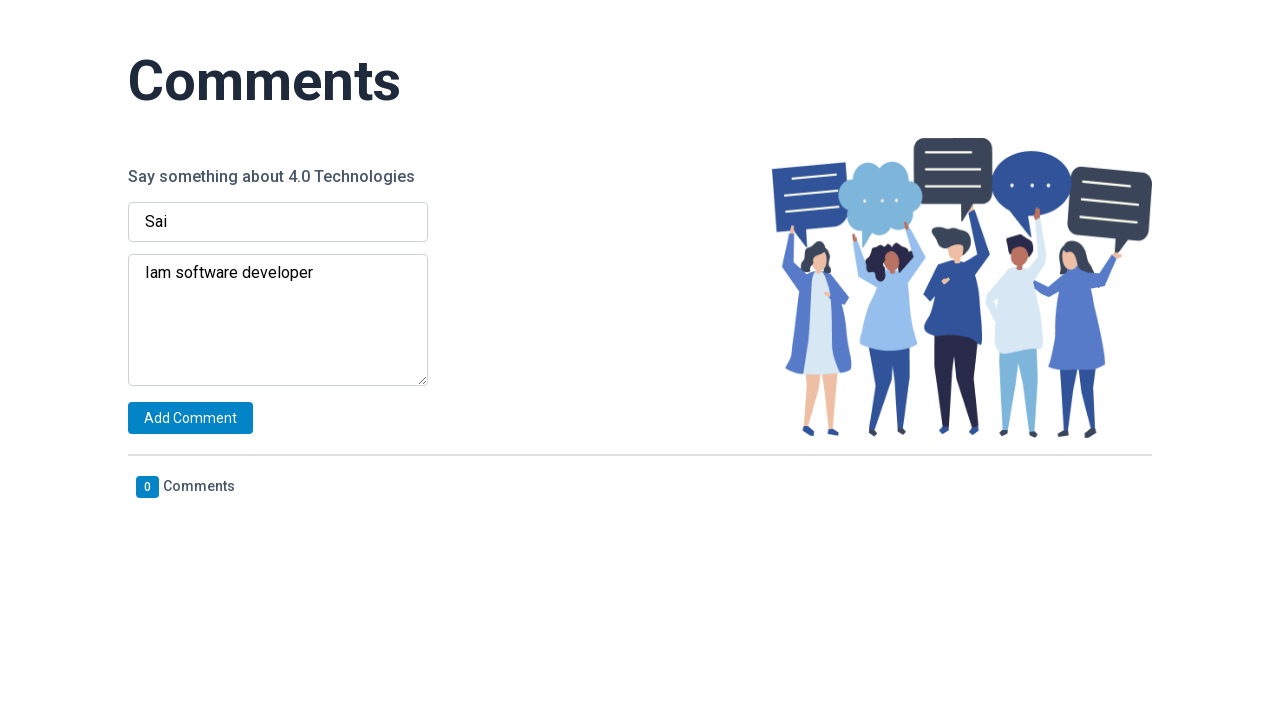

Clicked add button to submit comment from Sai at (190, 418) on .add-button
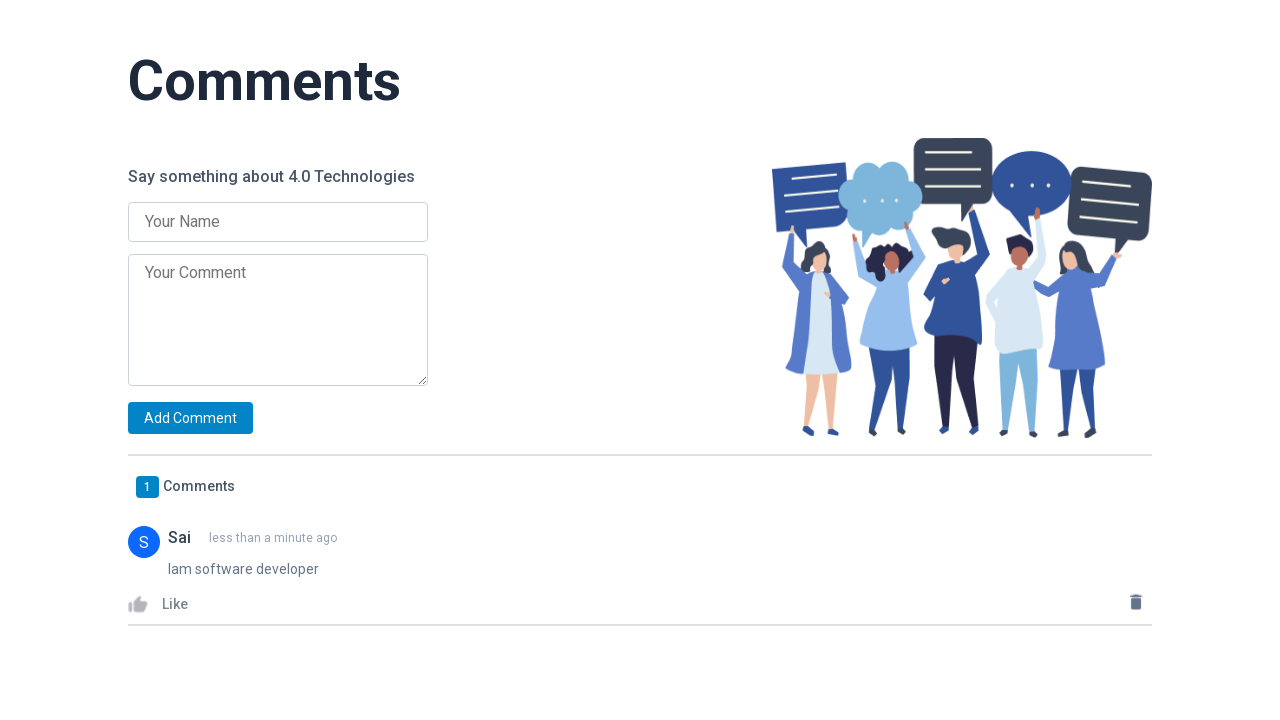

Filled name input with 'Nath' on .name-input
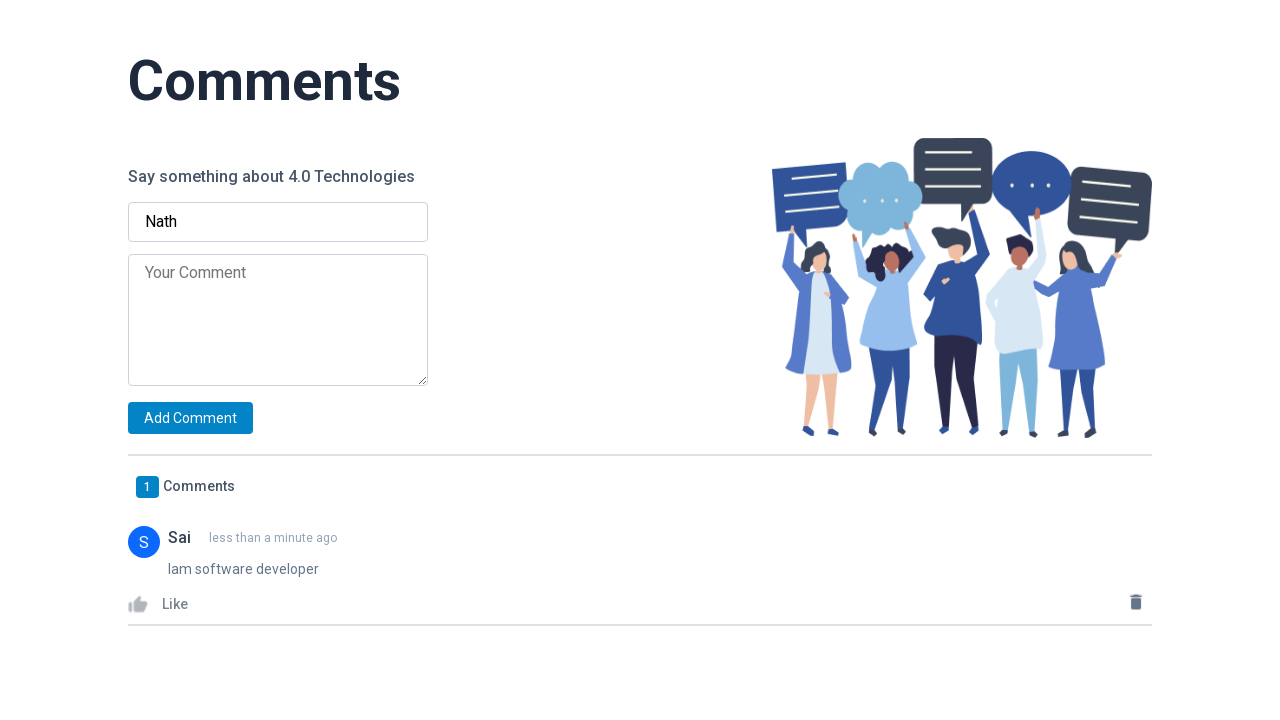

Filled comment input with 'Iam Automation tester' on .comment-input
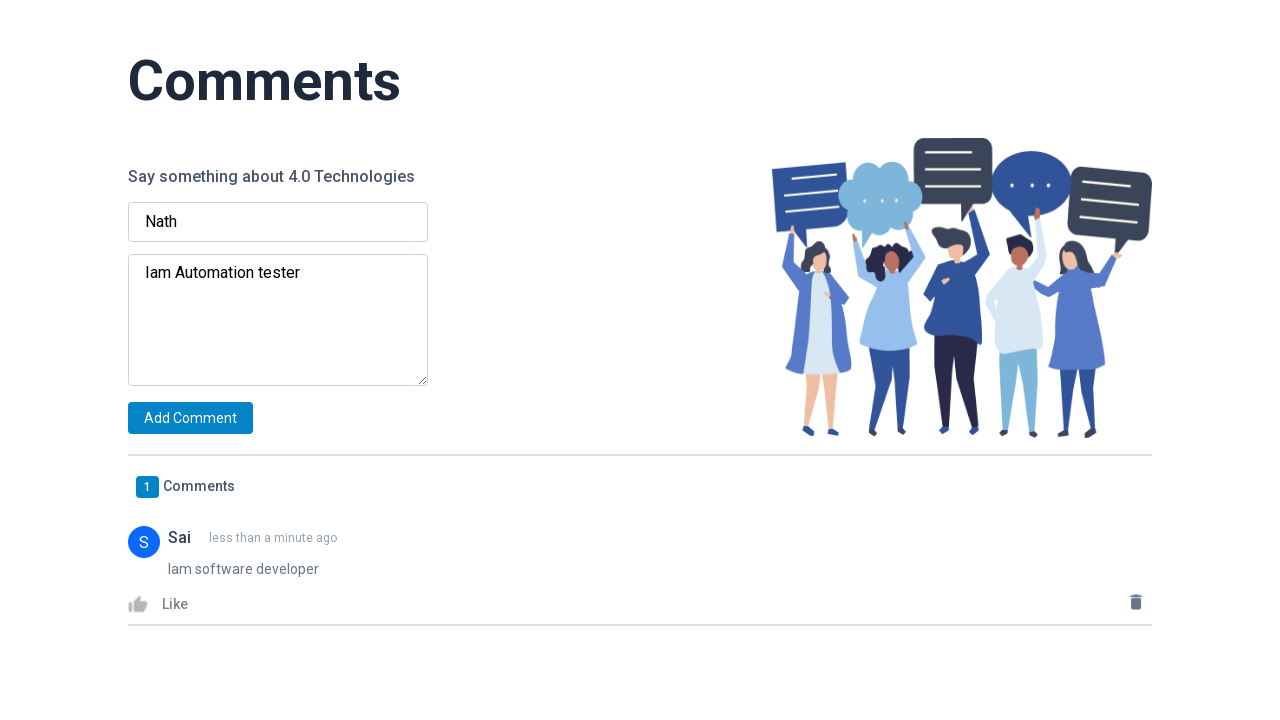

Clicked add button to submit comment from Nath at (190, 418) on .add-button
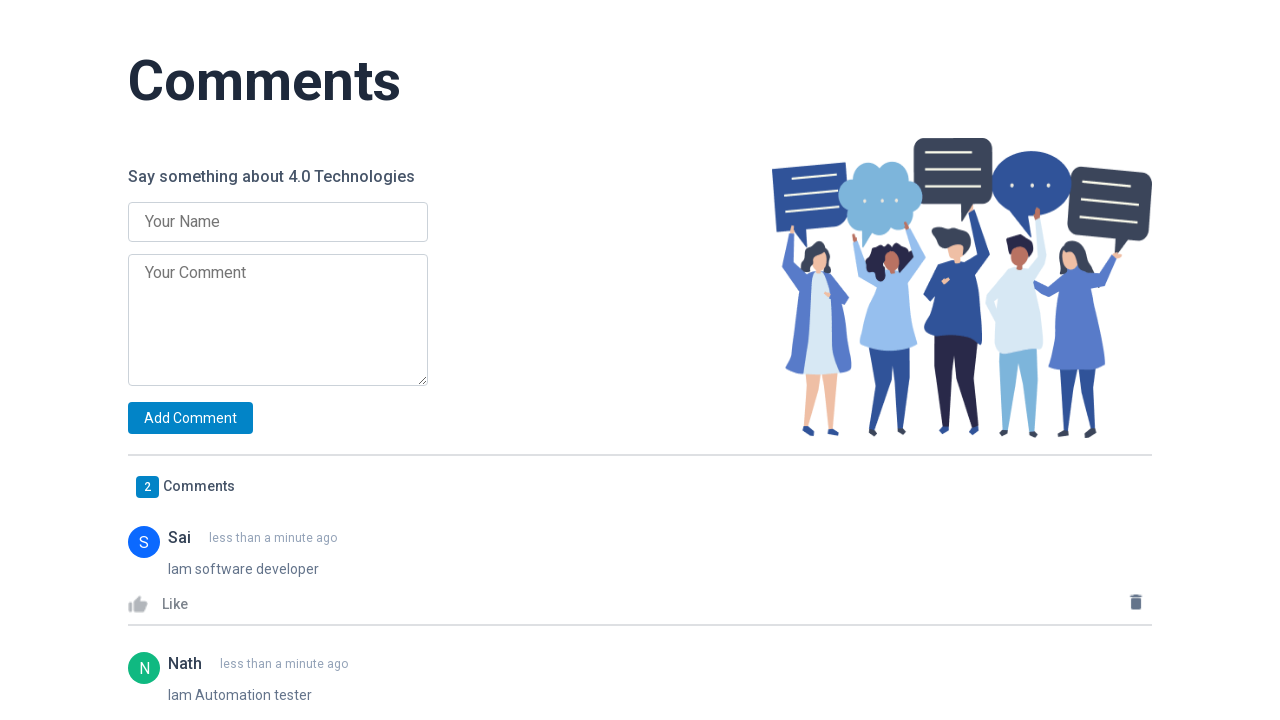

Filled name input with 'Cherry' on .name-input
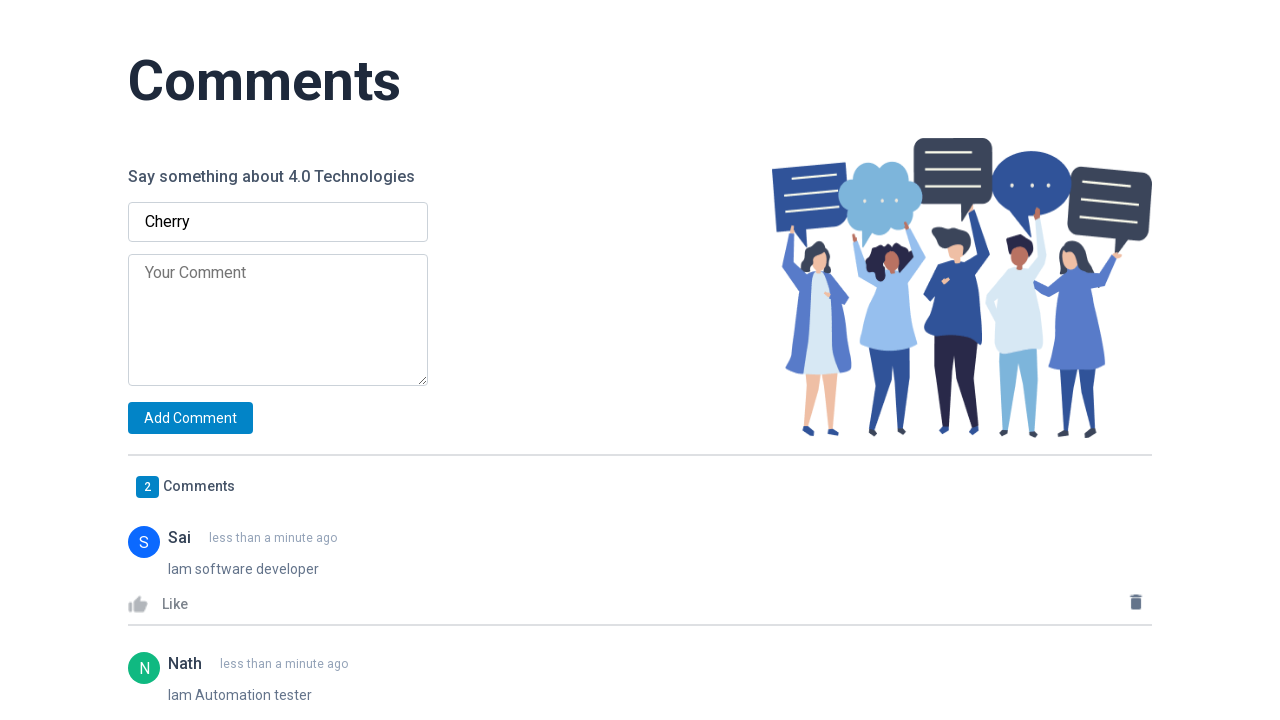

Filled comment input with 'AI-powered automation, limitless potential.' on .comment-input
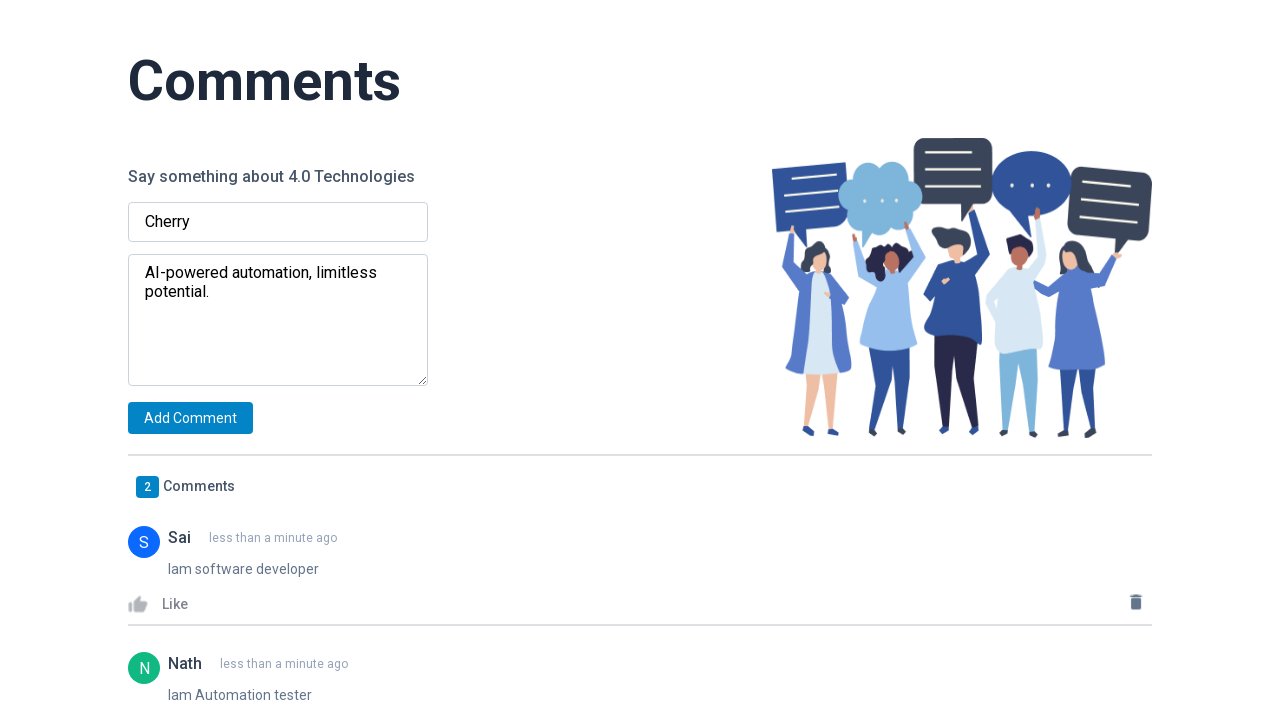

Clicked add button to submit comment from Cherry at (190, 418) on .add-button
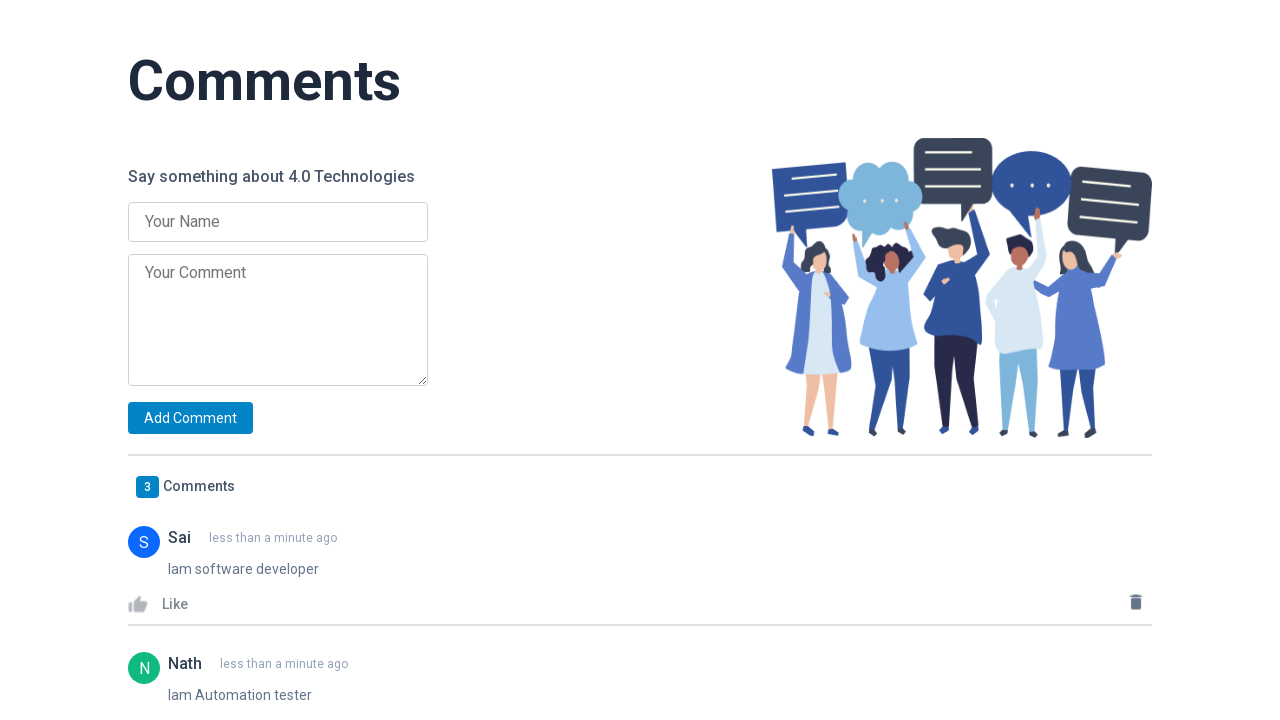

Filled name input with 'Durgam' on .name-input
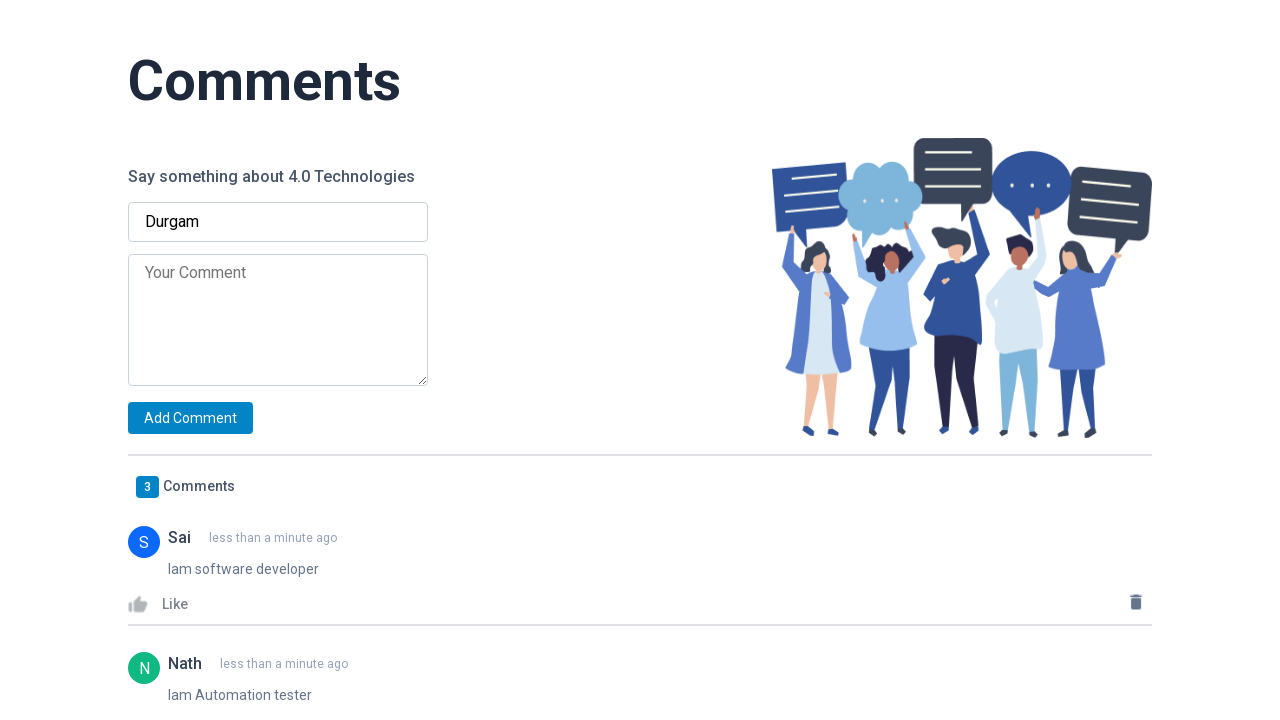

Filled comment input with 'Data-driven decision-making, game-changer.' on .comment-input
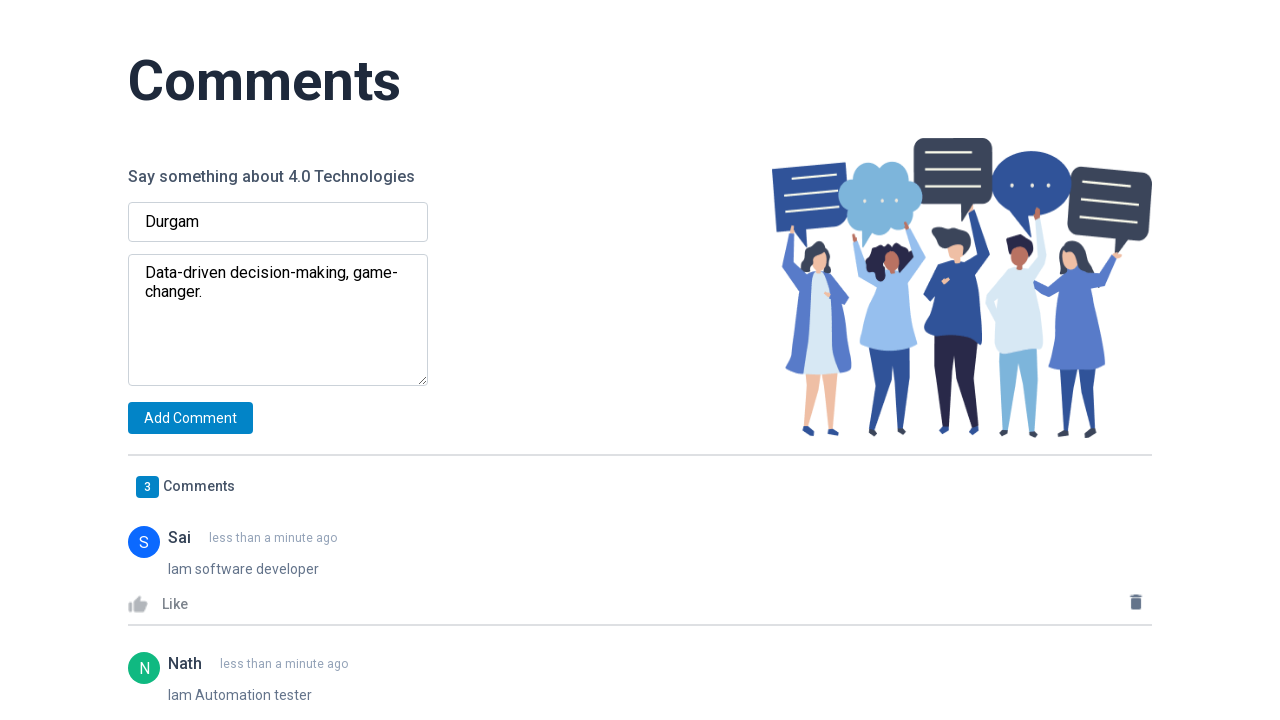

Clicked add button to submit comment from Durgam at (190, 418) on .add-button
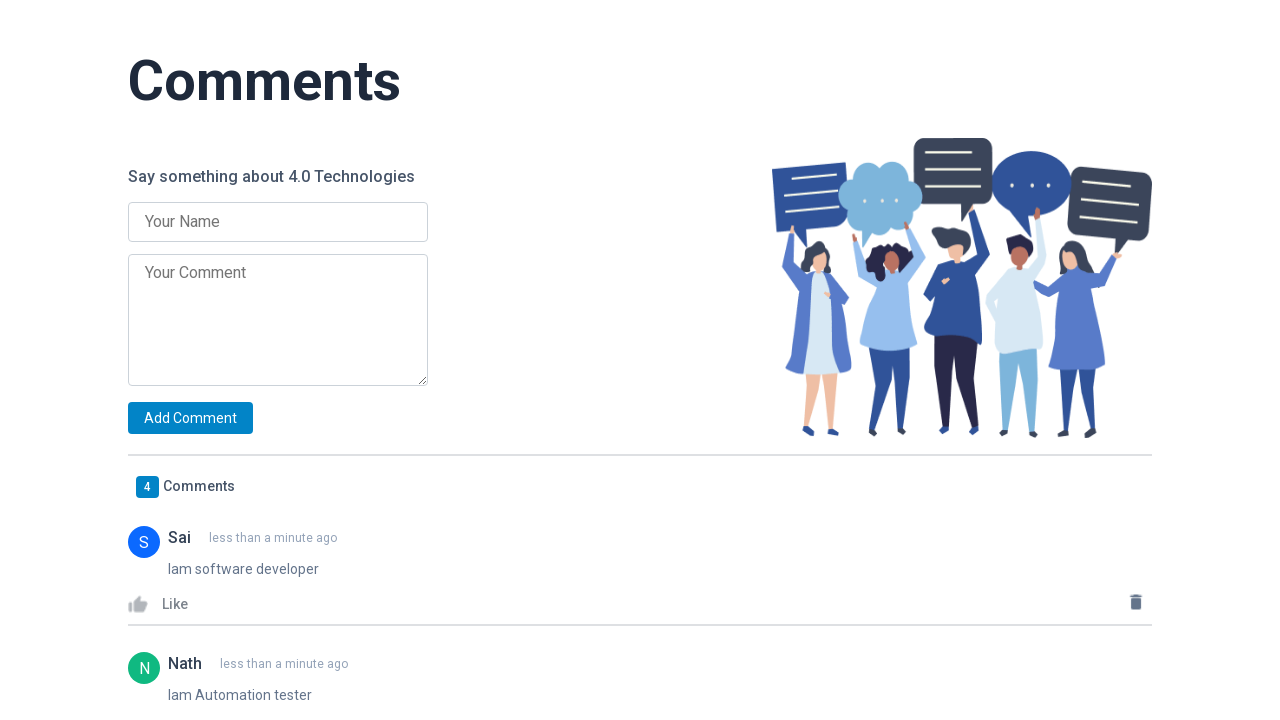

Filled name input with 'Laddu' on .name-input
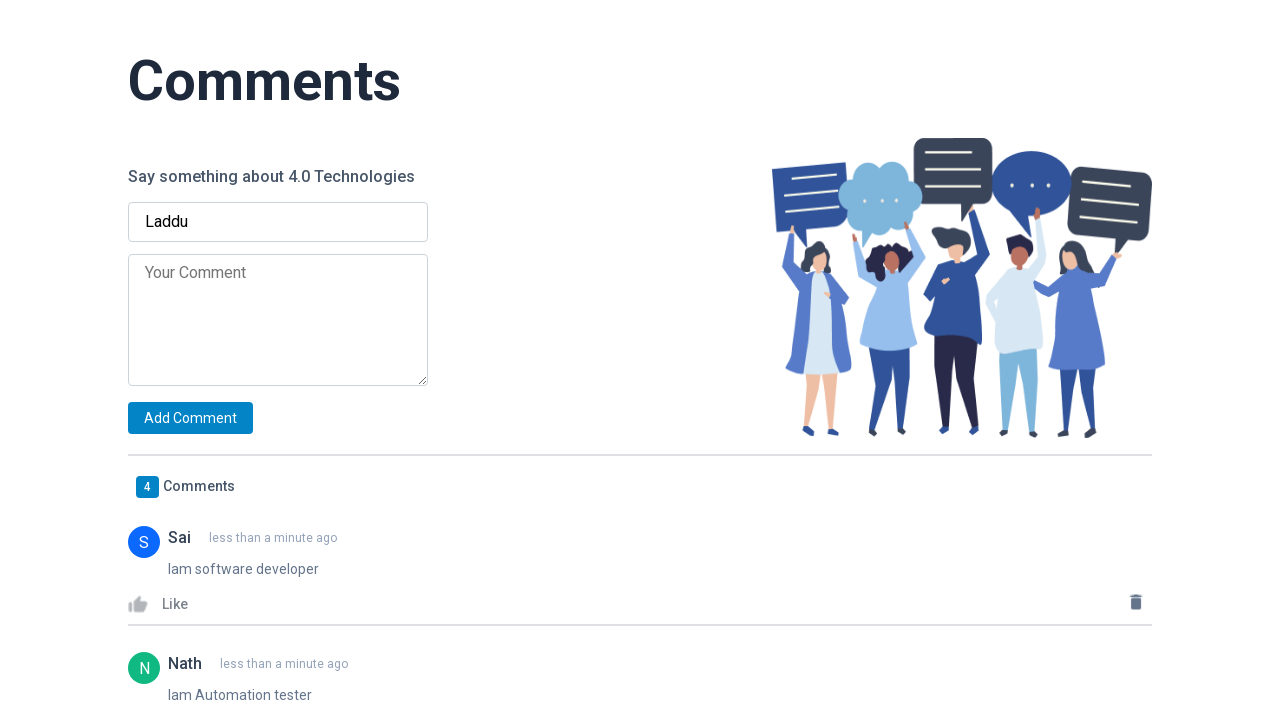

Filled comment input with 'Qa' on .comment-input
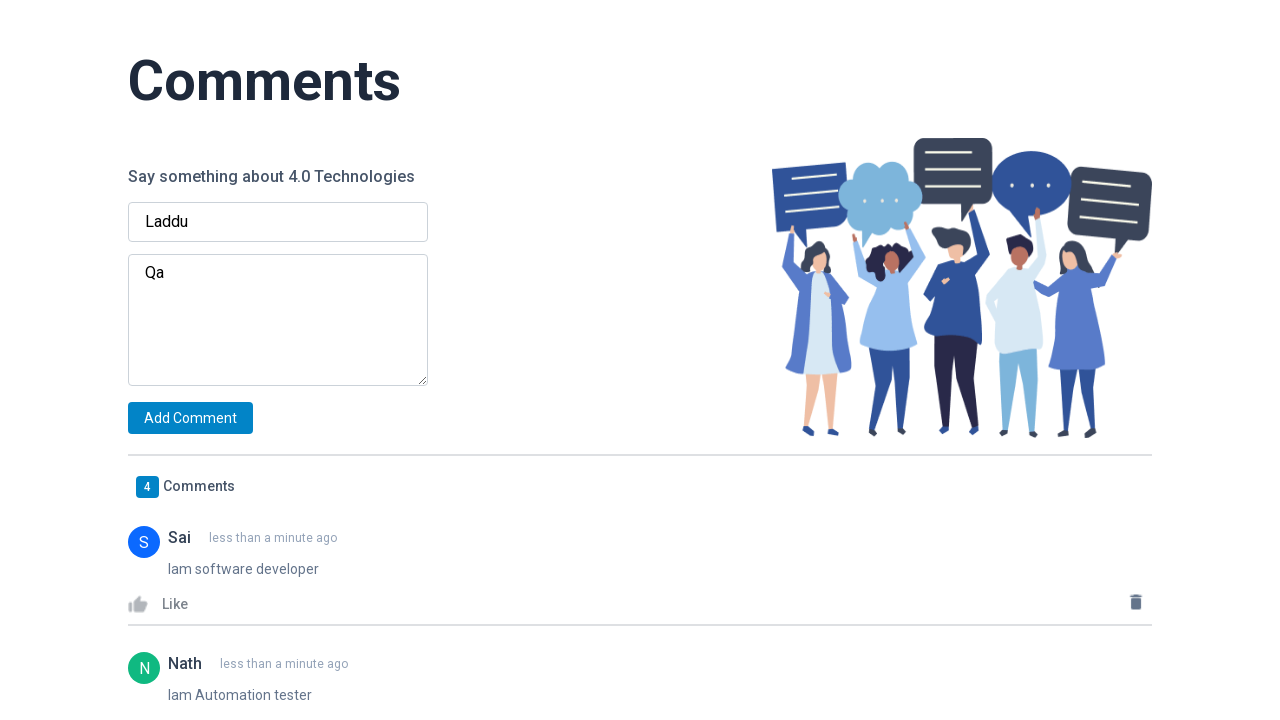

Clicked add button to submit comment from Laddu at (190, 418) on .add-button
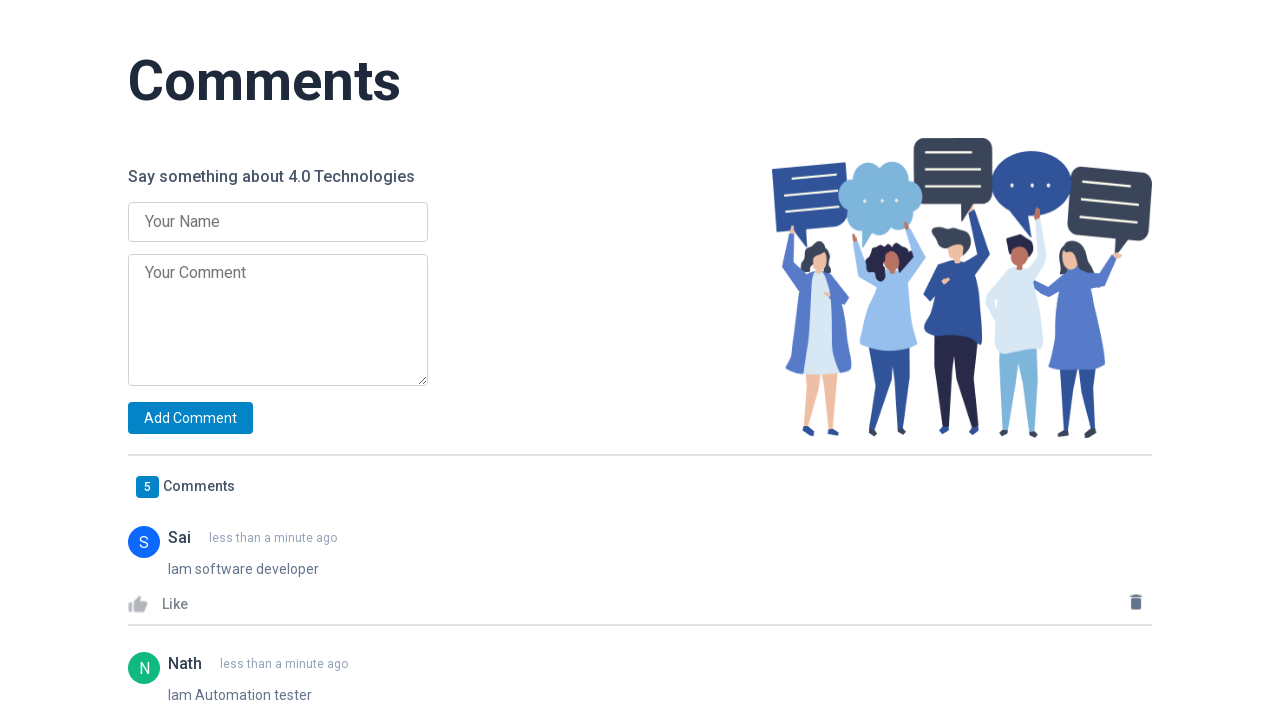

Located all username elements
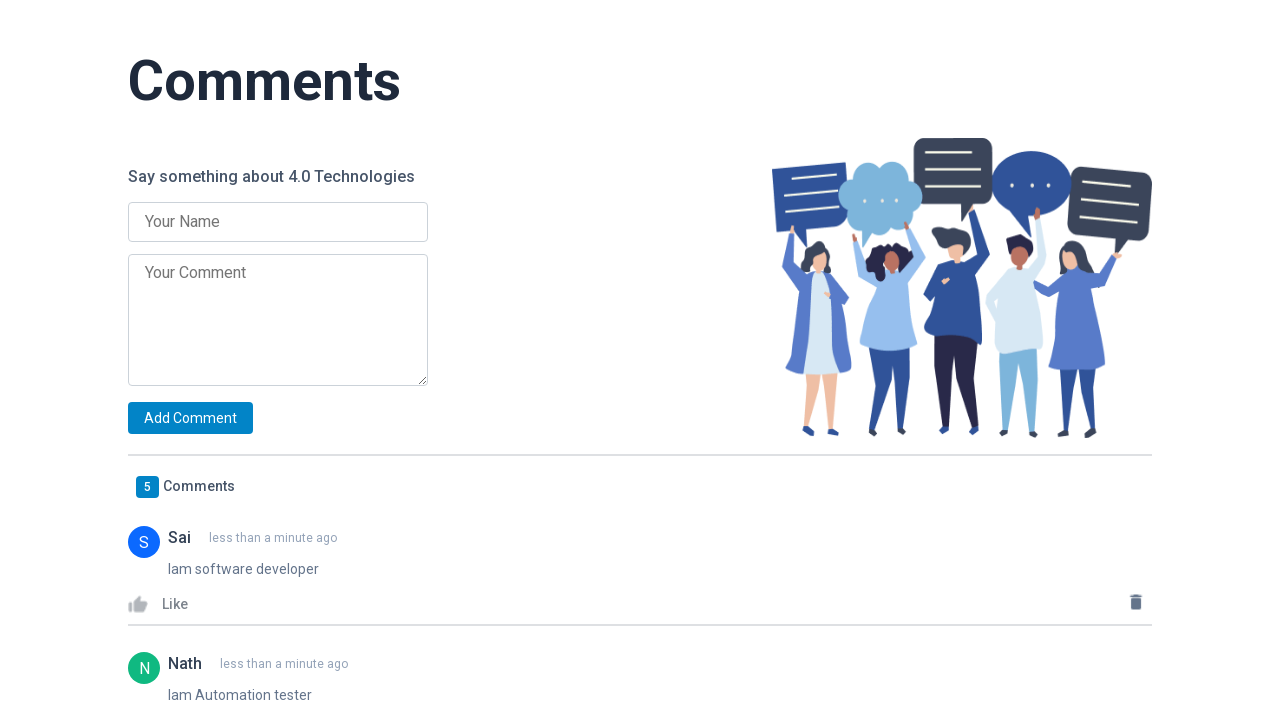

Located all comment elements
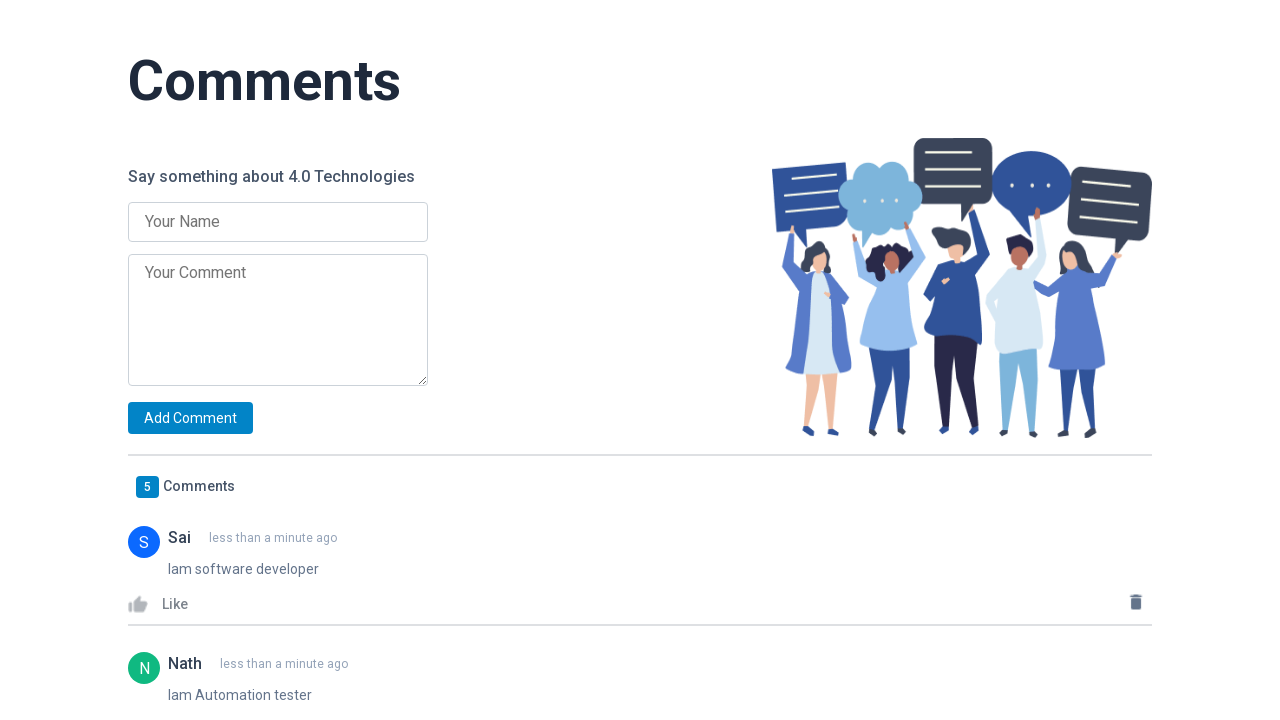

Verified username at position 0 matches 'Sai'
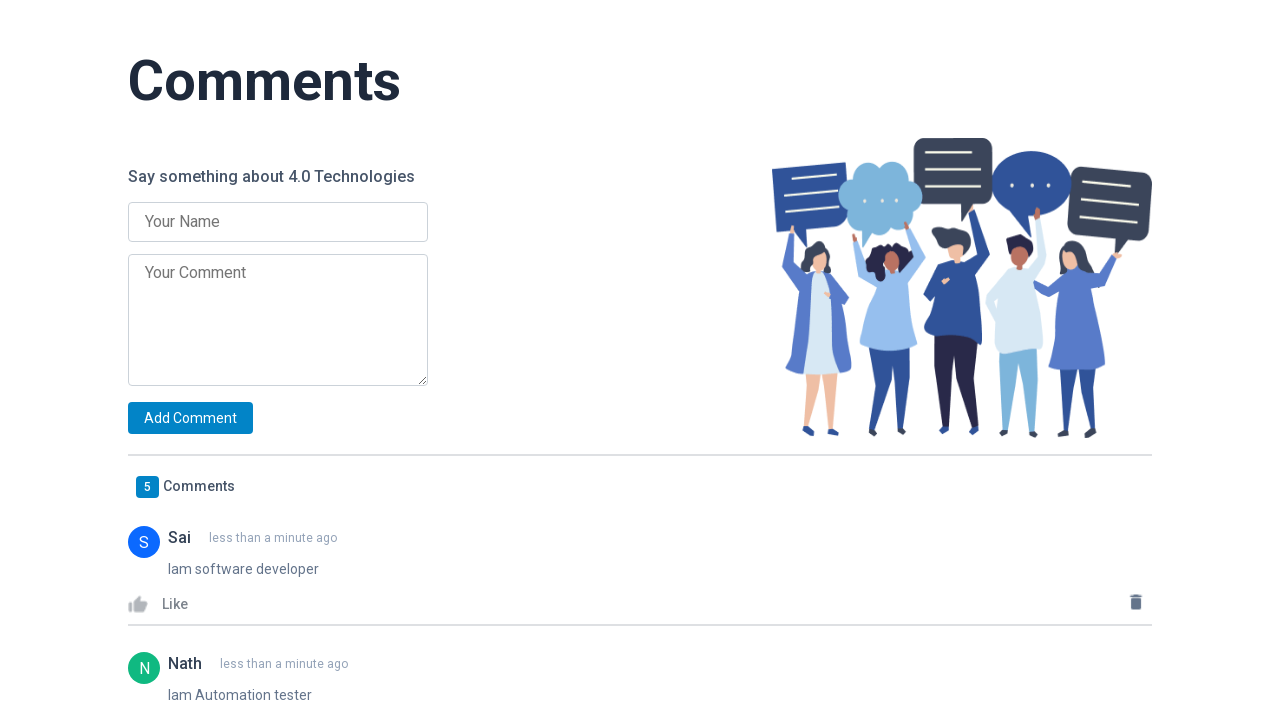

Verified comment at position 0 matches 'Iam software developer'
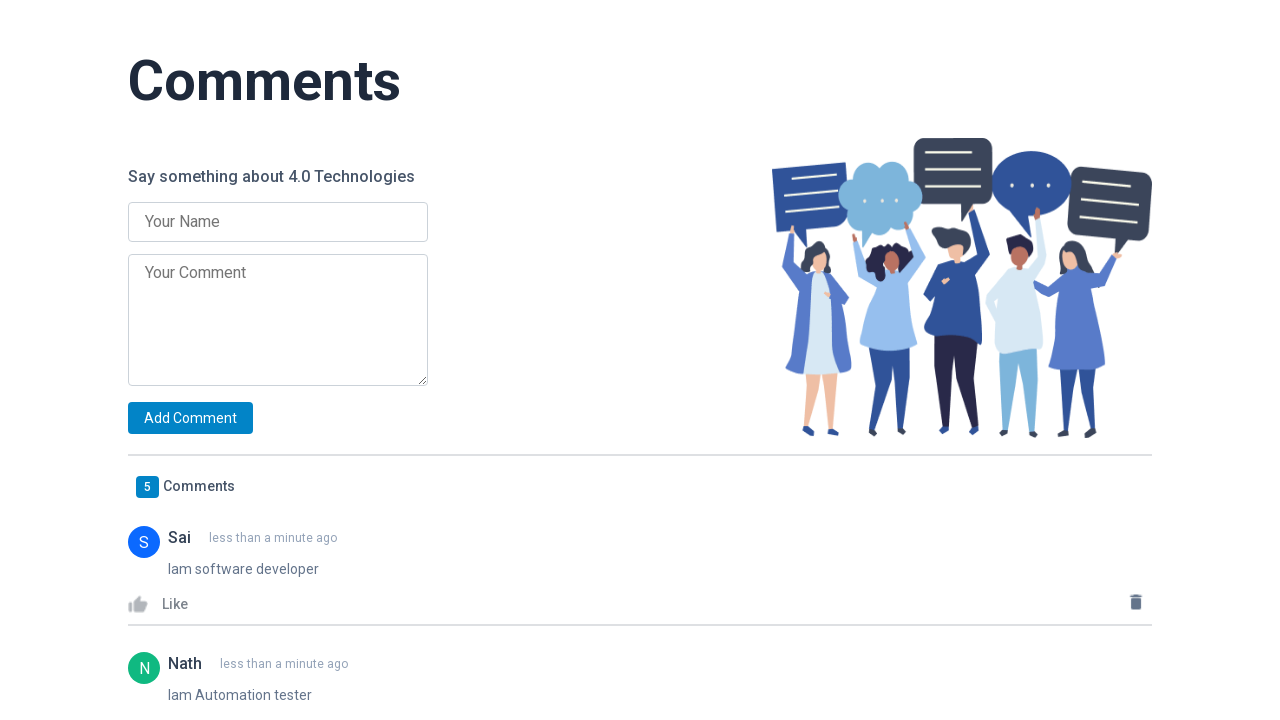

Verified username at position 1 matches 'Nath'
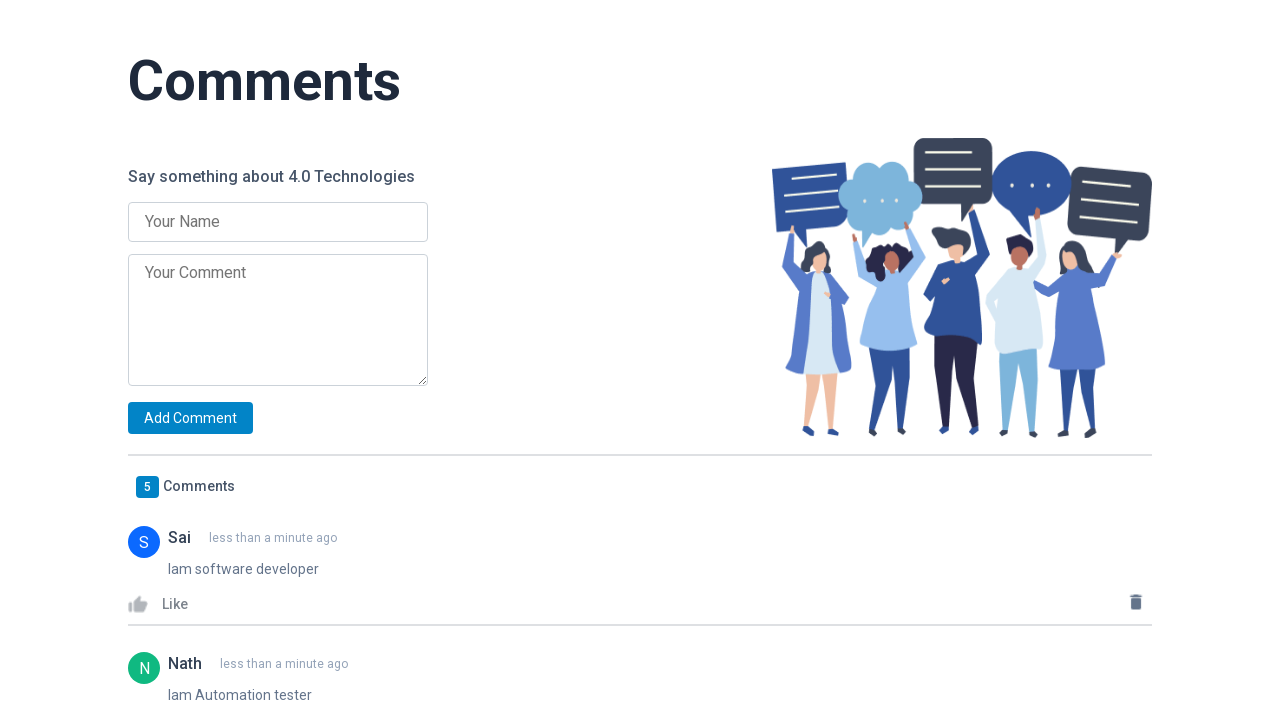

Verified comment at position 1 matches 'Iam Automation tester'
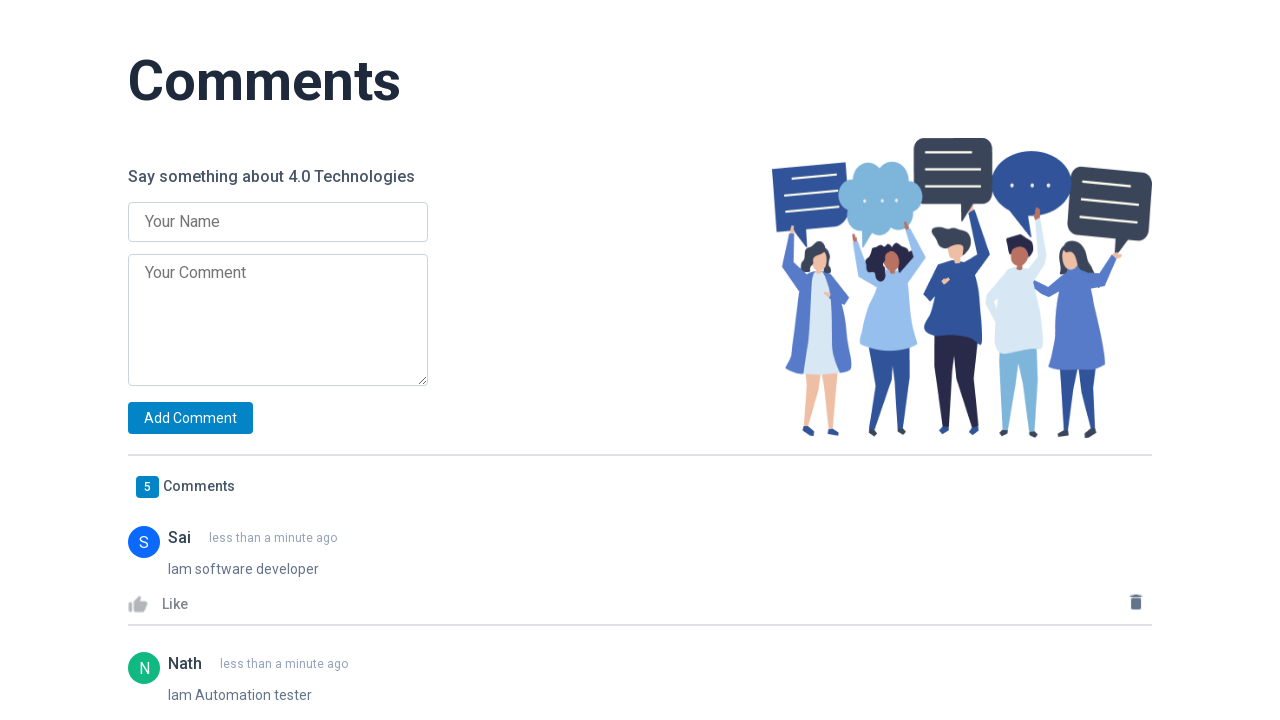

Verified username at position 2 matches 'Cherry'
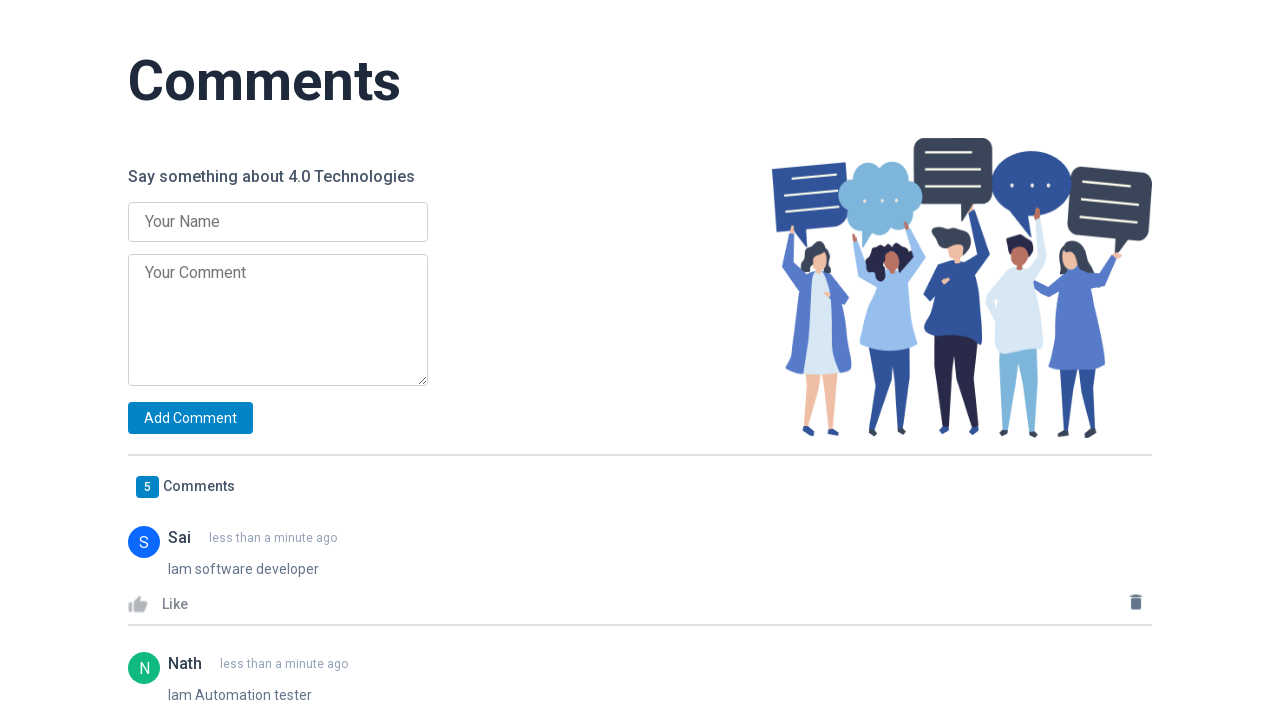

Verified comment at position 2 matches 'AI-powered automation, limitless potential.'
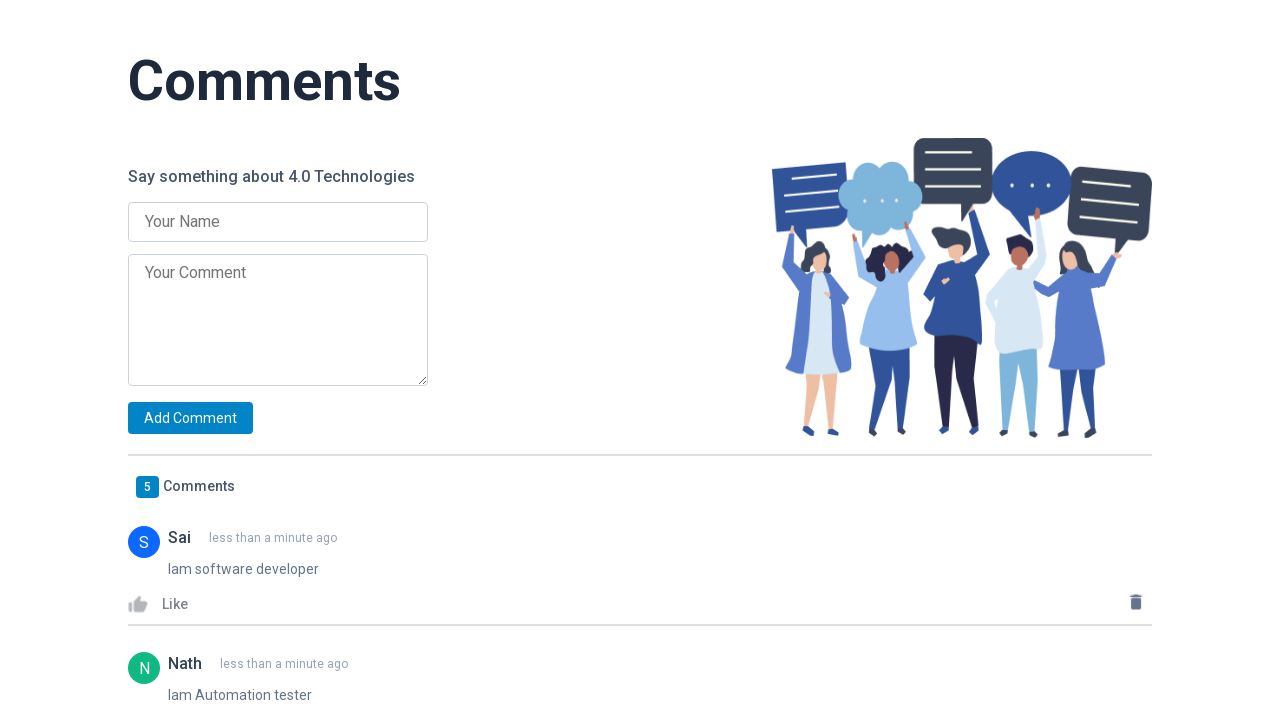

Verified username at position 3 matches 'Durgam'
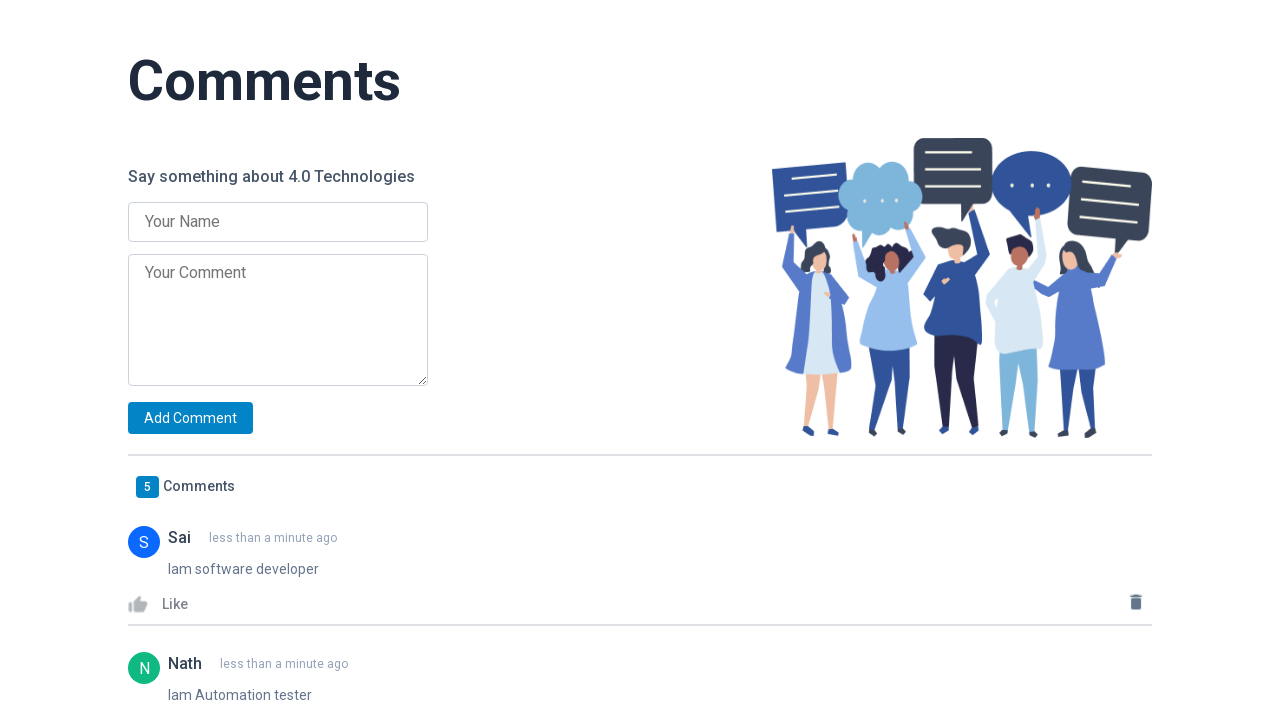

Verified comment at position 3 matches 'Data-driven decision-making, game-changer.'
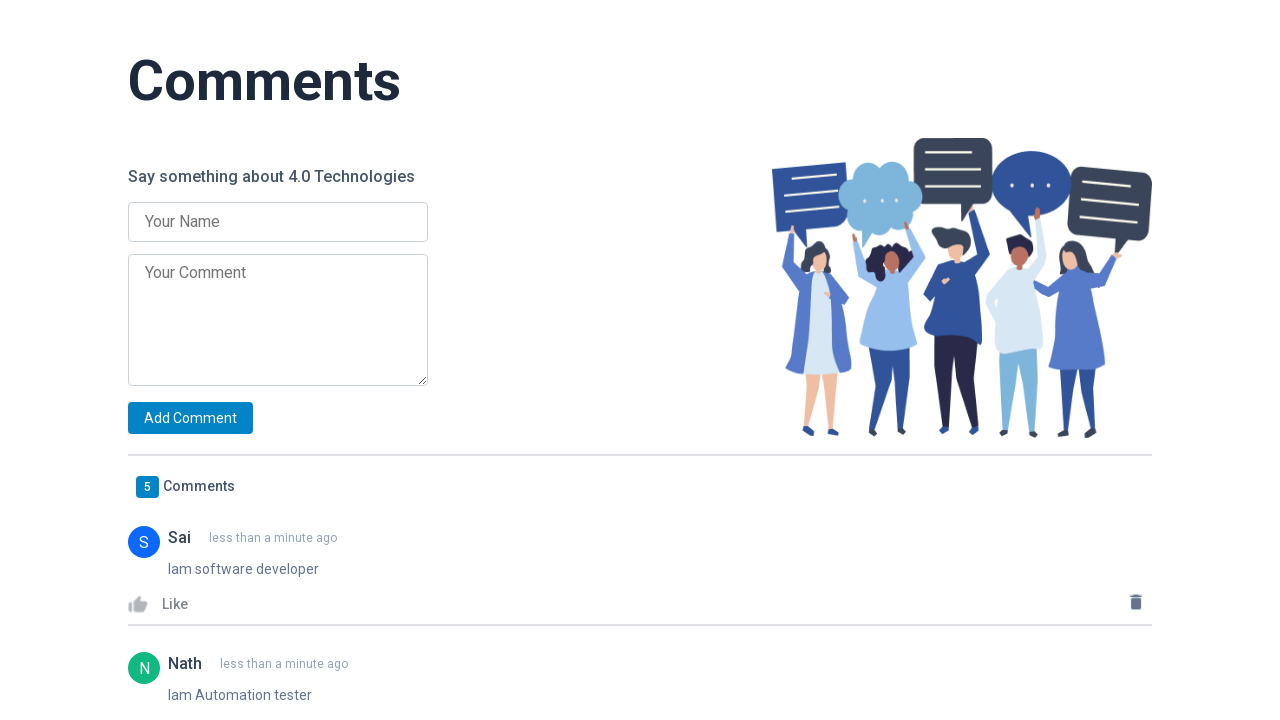

Verified username at position 4 matches 'Laddu'
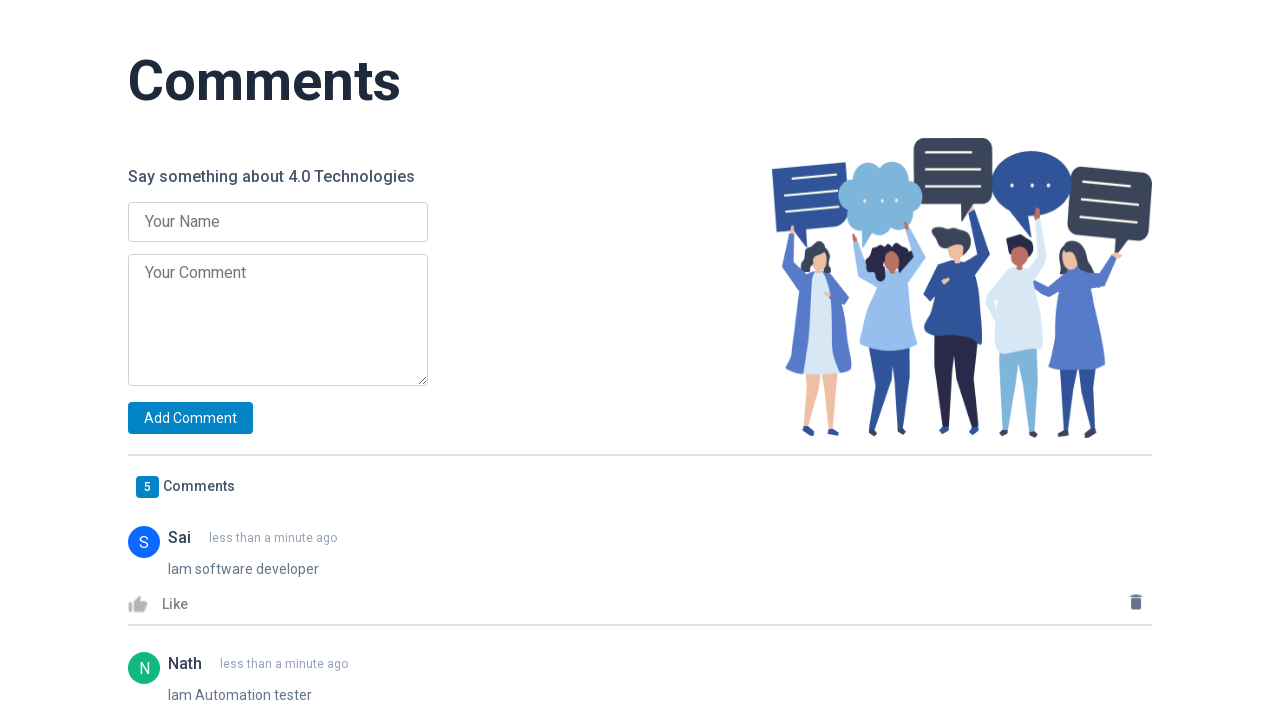

Verified comment at position 4 matches 'Qa'
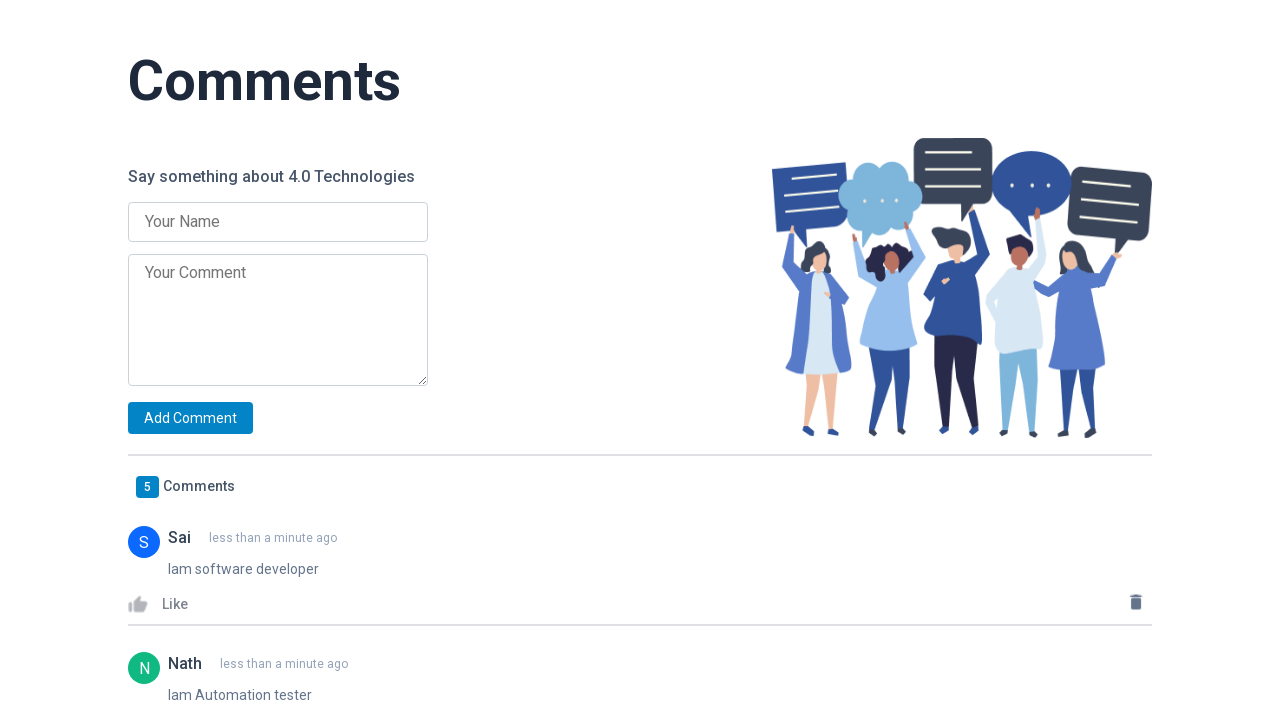

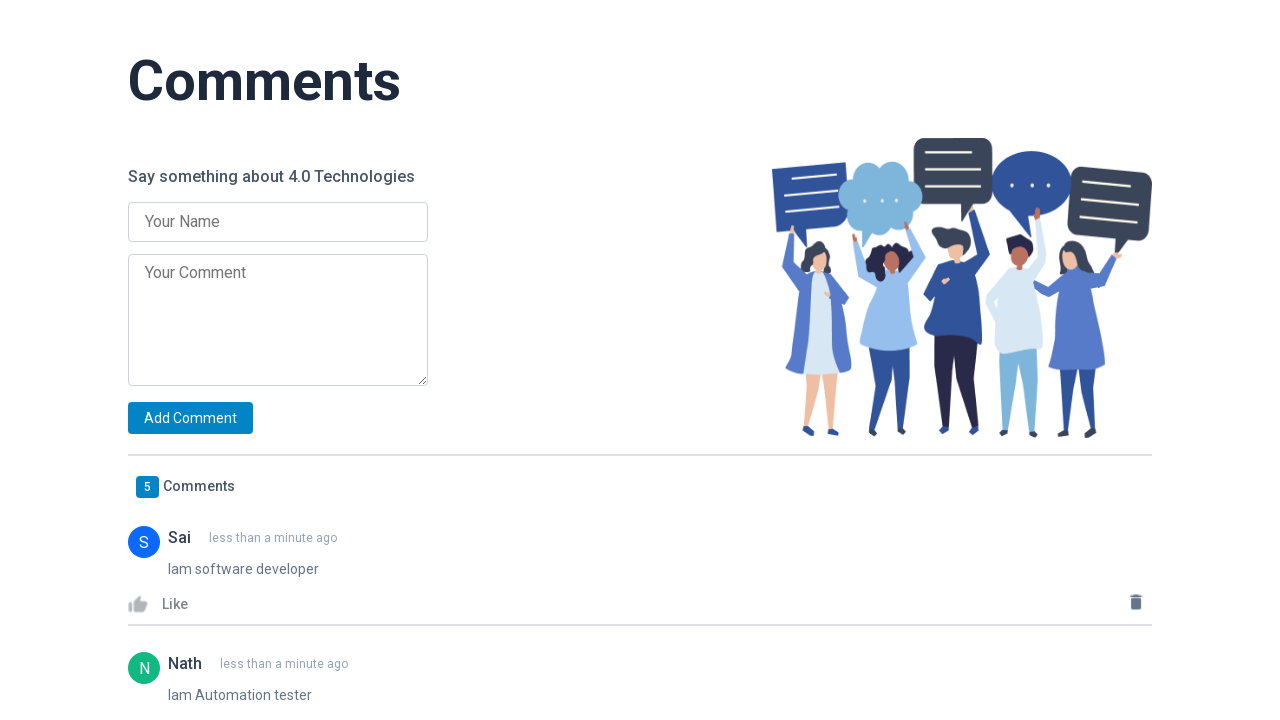